Tests that new todo items are appended to the bottom of the list by creating 3 items and verifying the count display.

Starting URL: https://demo.playwright.dev/todomvc

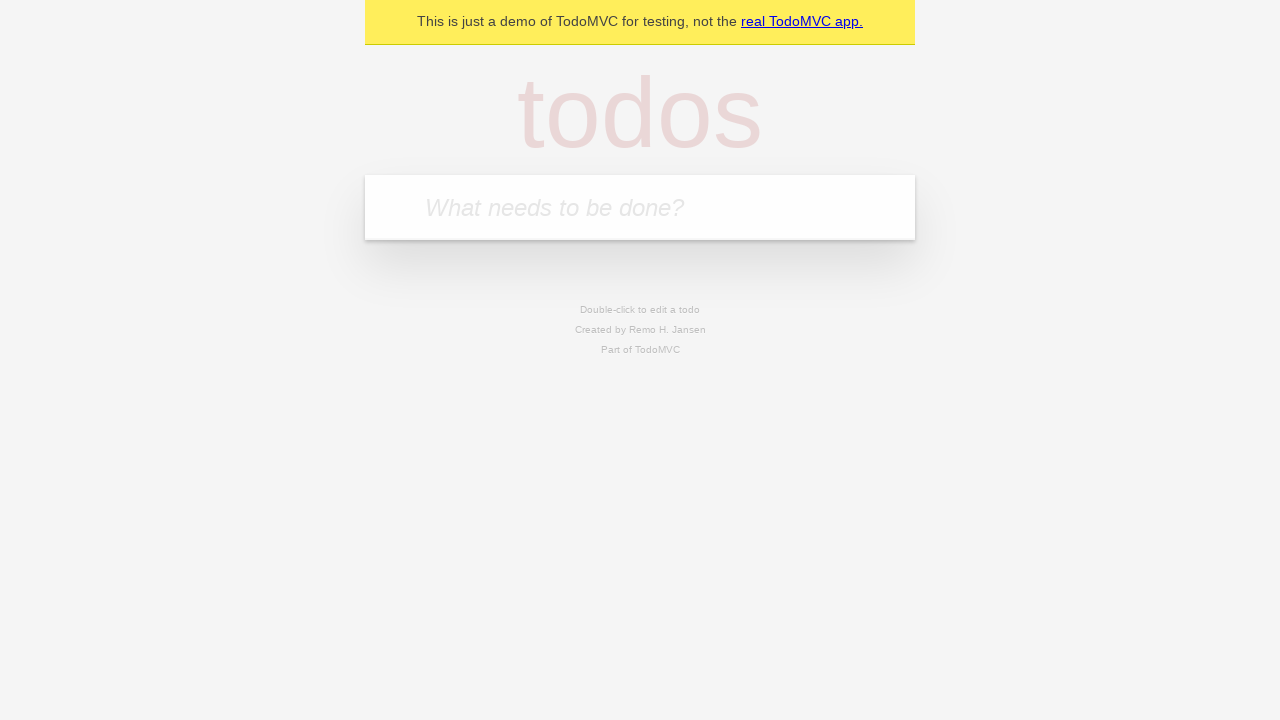

Located the 'What needs to be done?' input field
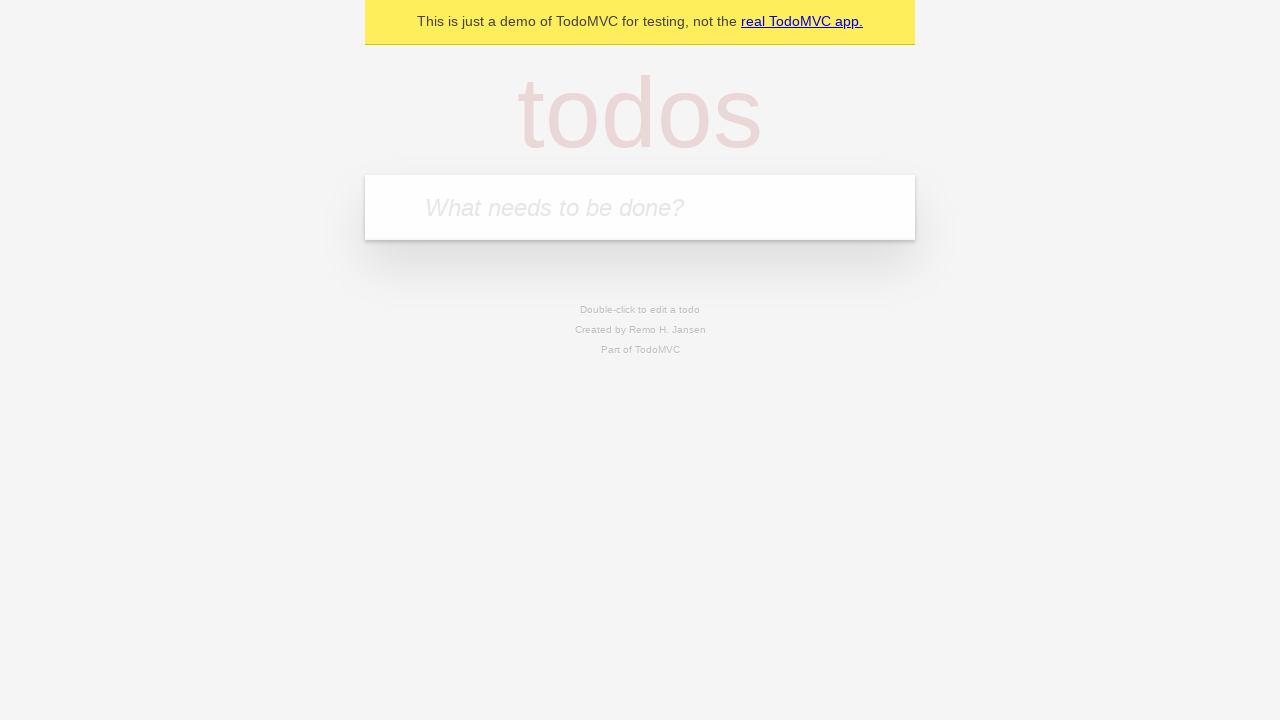

Filled input with 'buy some cheese' on internal:attr=[placeholder="What needs to be done?"i]
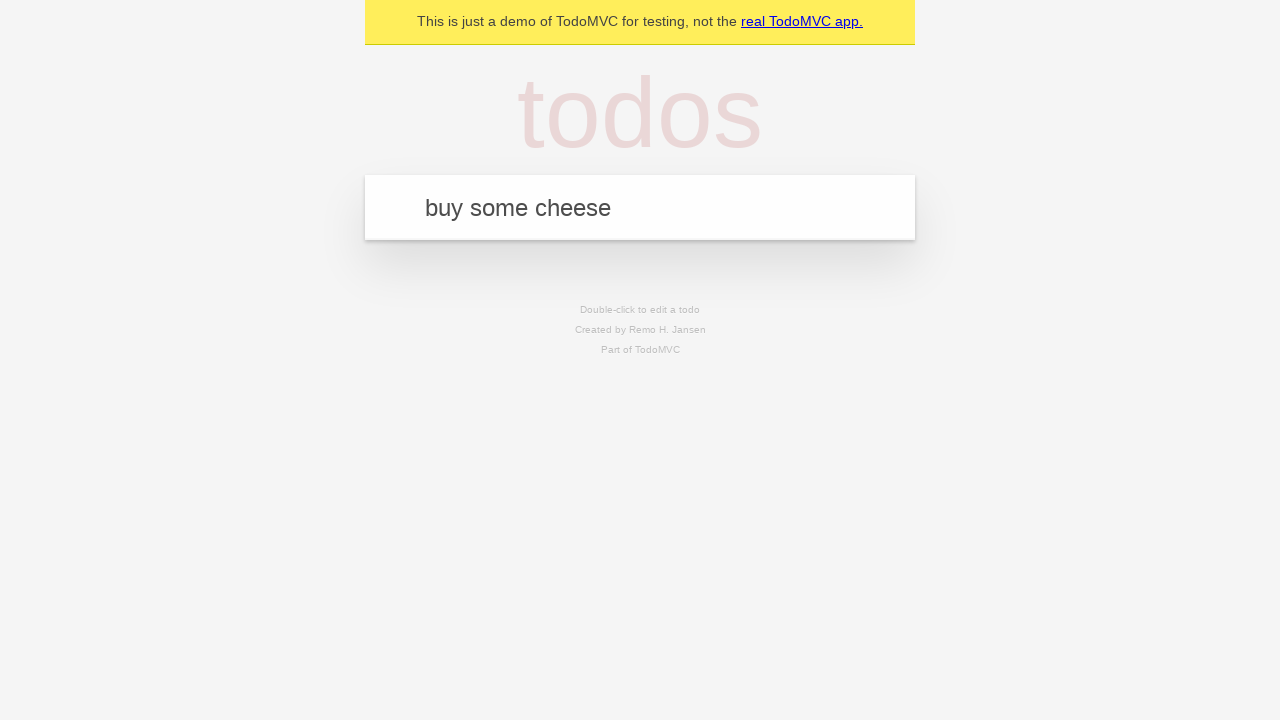

Pressed Enter to create first todo item on internal:attr=[placeholder="What needs to be done?"i]
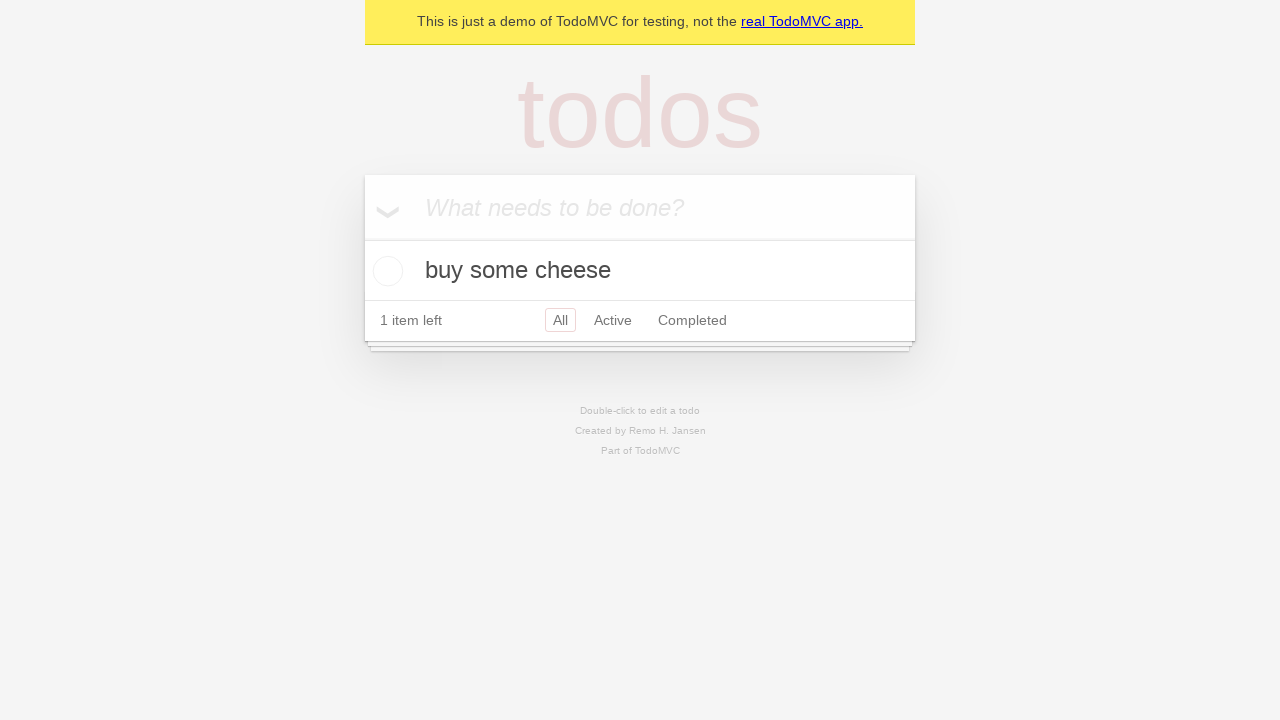

Filled input with 'feed the cat' on internal:attr=[placeholder="What needs to be done?"i]
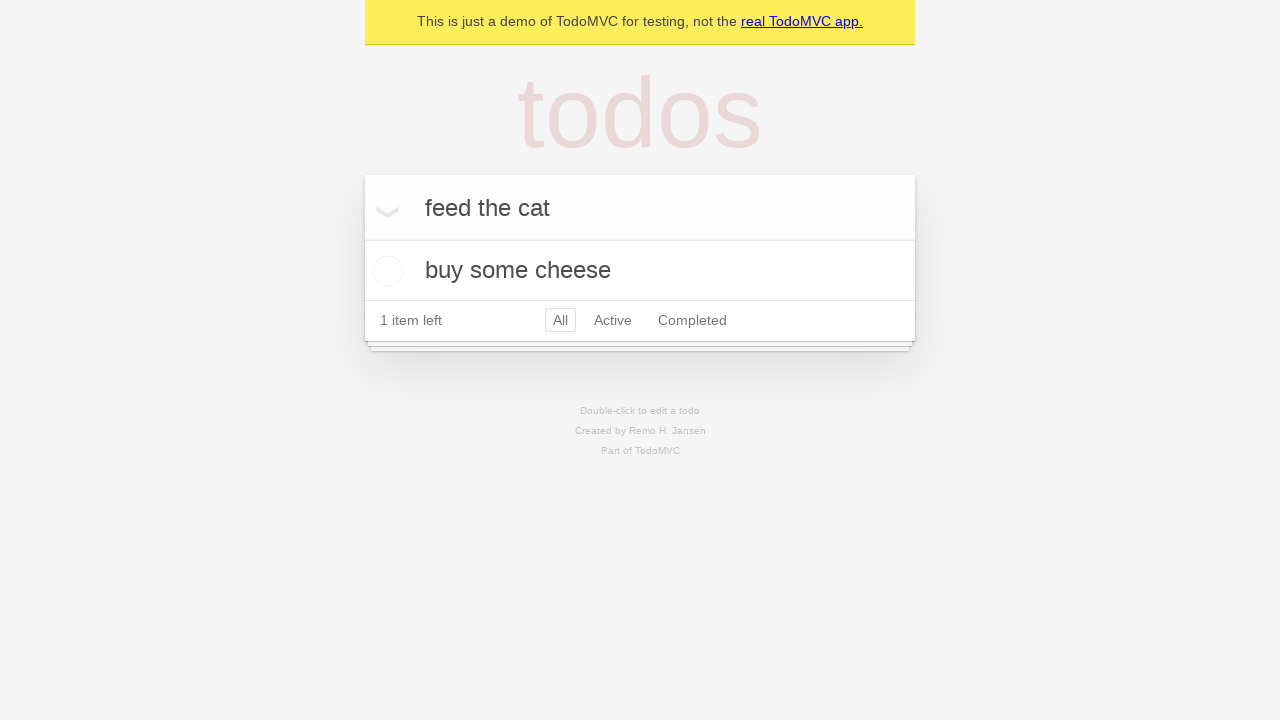

Pressed Enter to create second todo item on internal:attr=[placeholder="What needs to be done?"i]
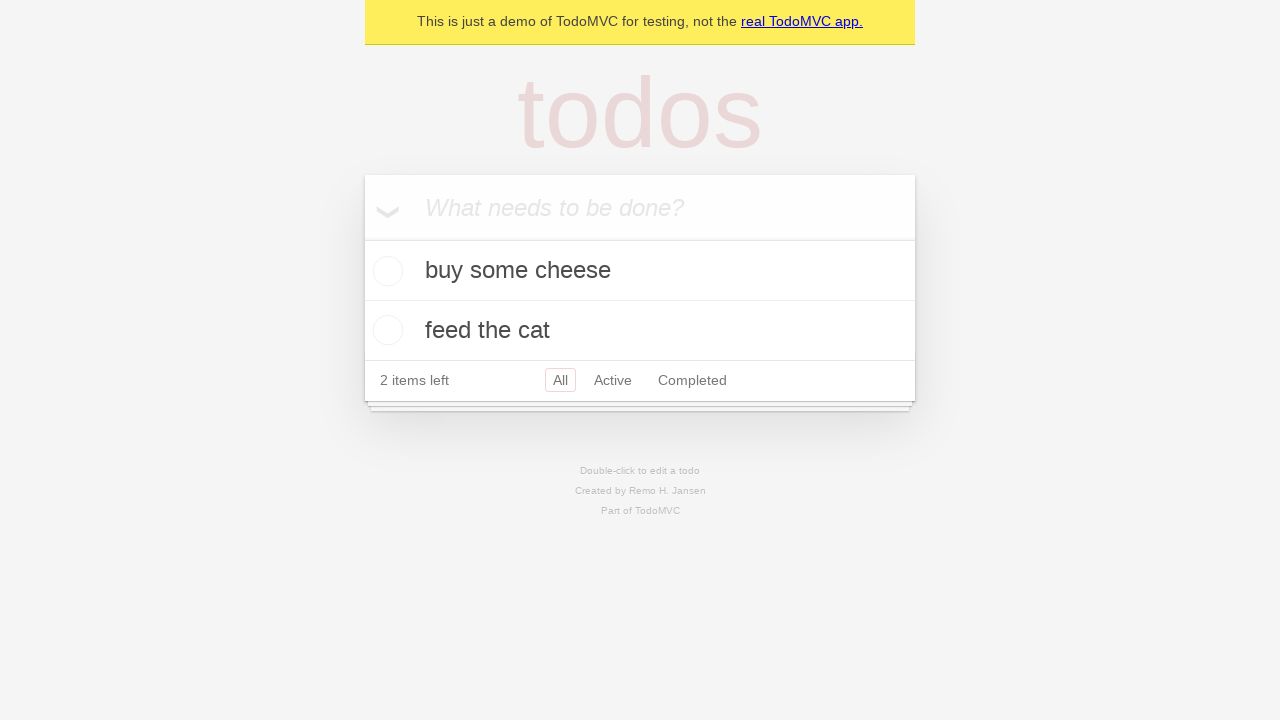

Filled input with 'book a doctors appointment' on internal:attr=[placeholder="What needs to be done?"i]
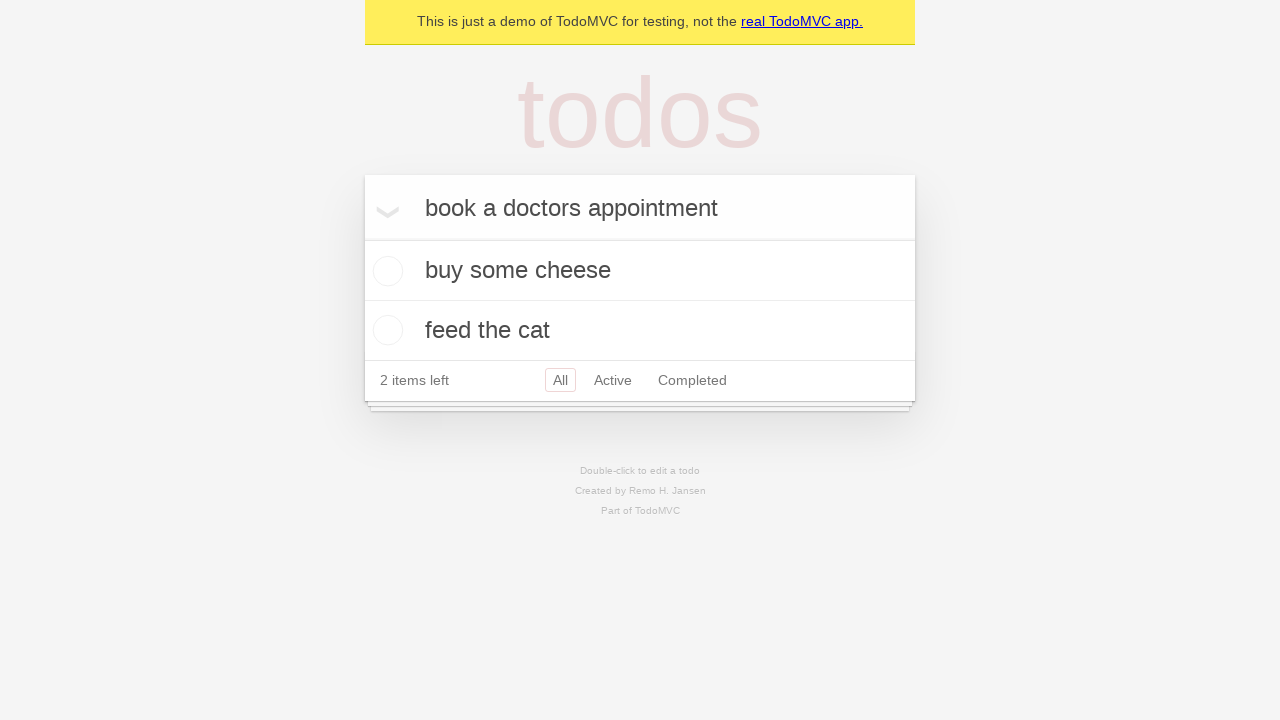

Pressed Enter to create third todo item on internal:attr=[placeholder="What needs to be done?"i]
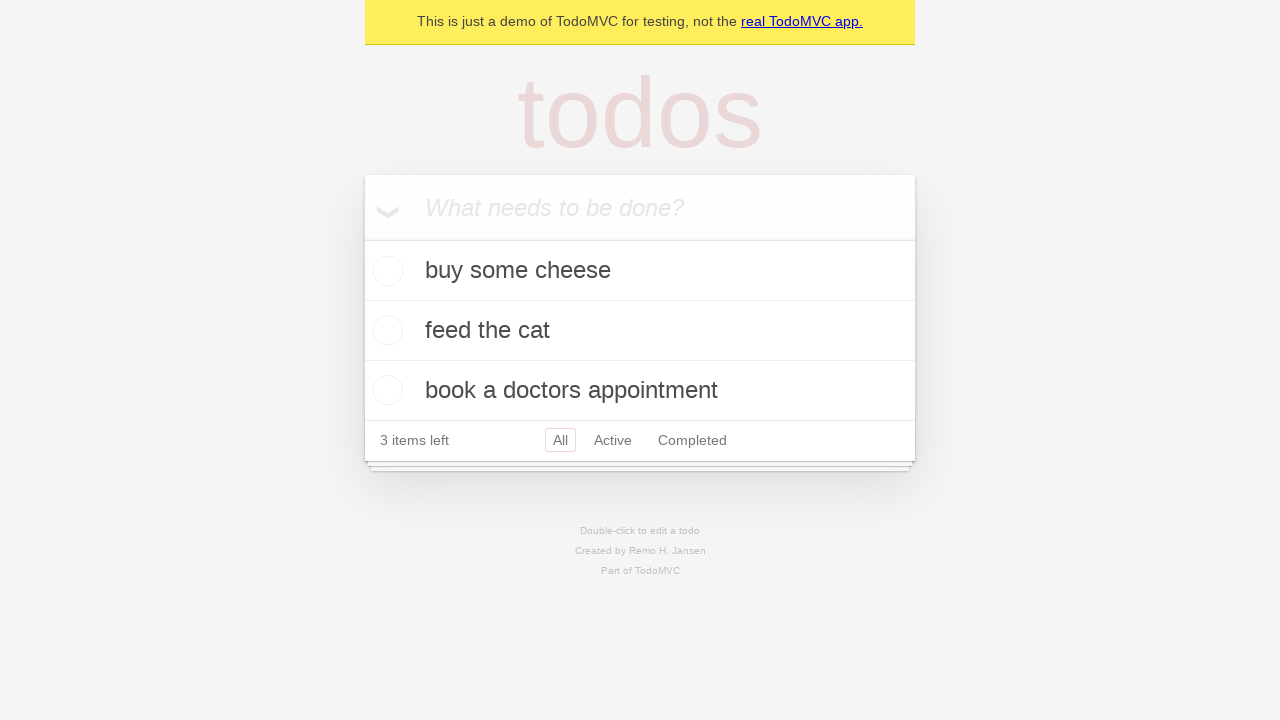

Verified all 3 items were created - '3 items left' counter displayed
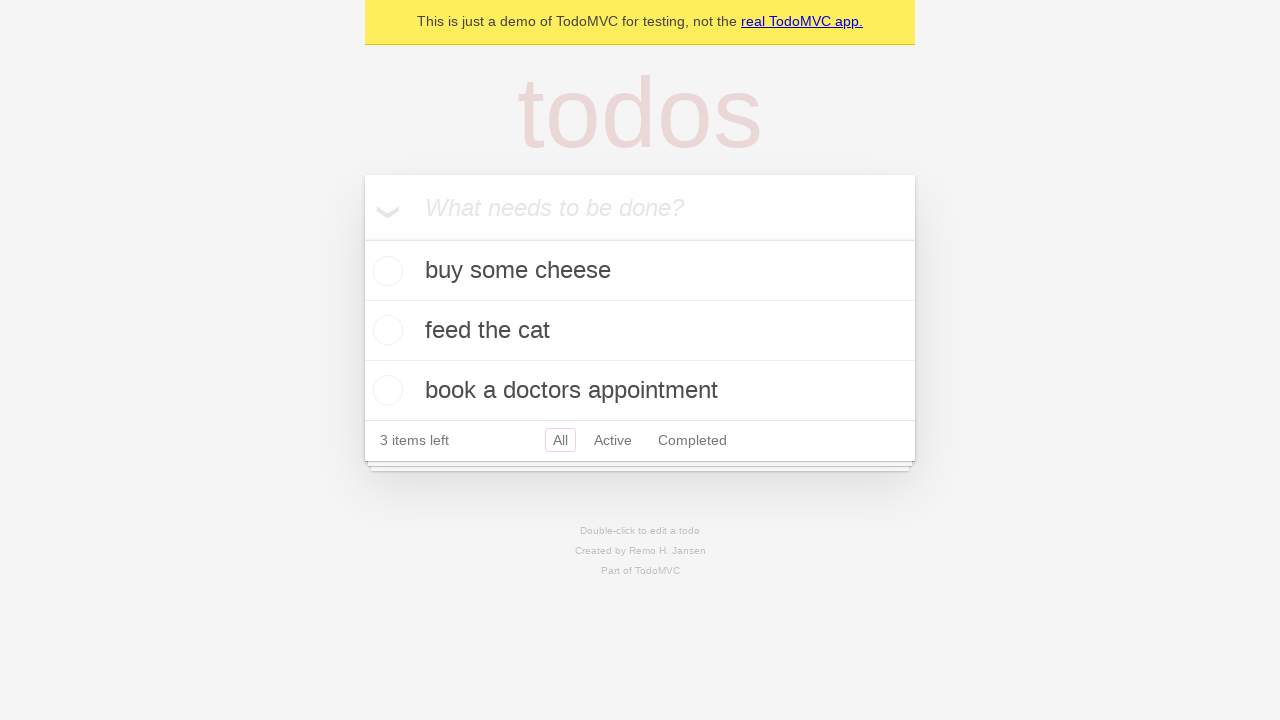

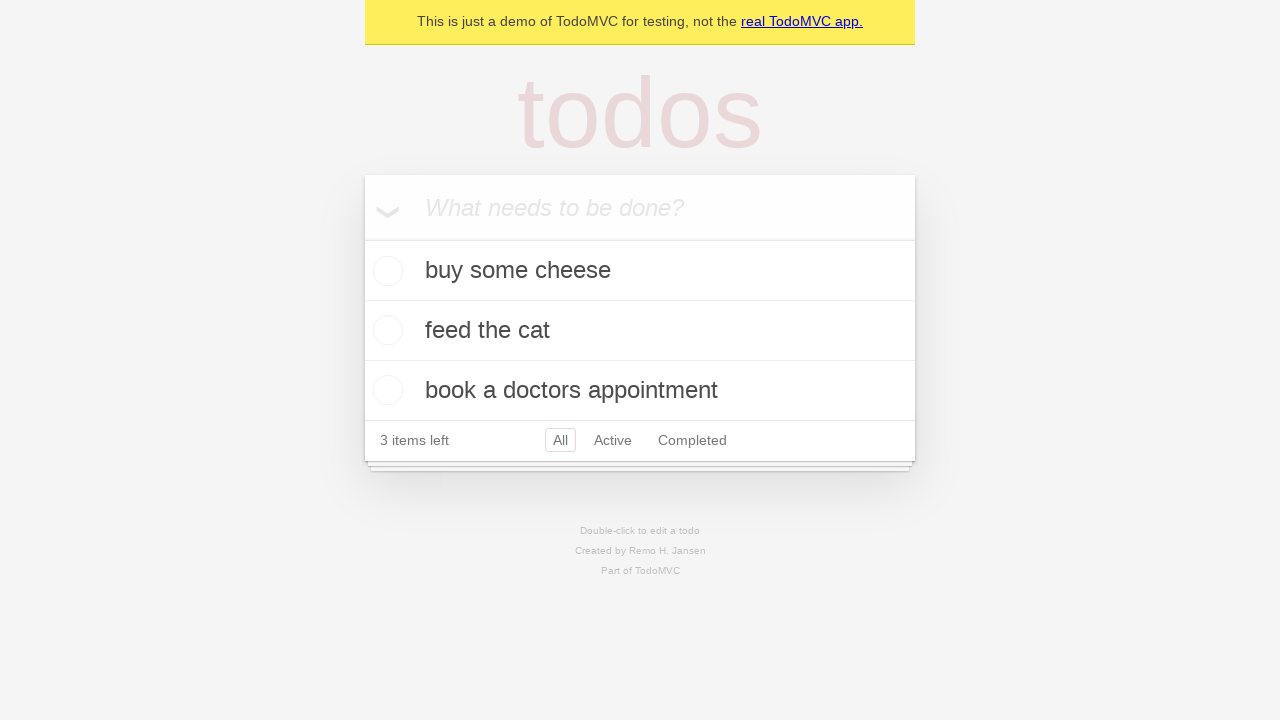